Tests that the browser back button works correctly with routing filters.

Starting URL: https://demo.playwright.dev/todomvc

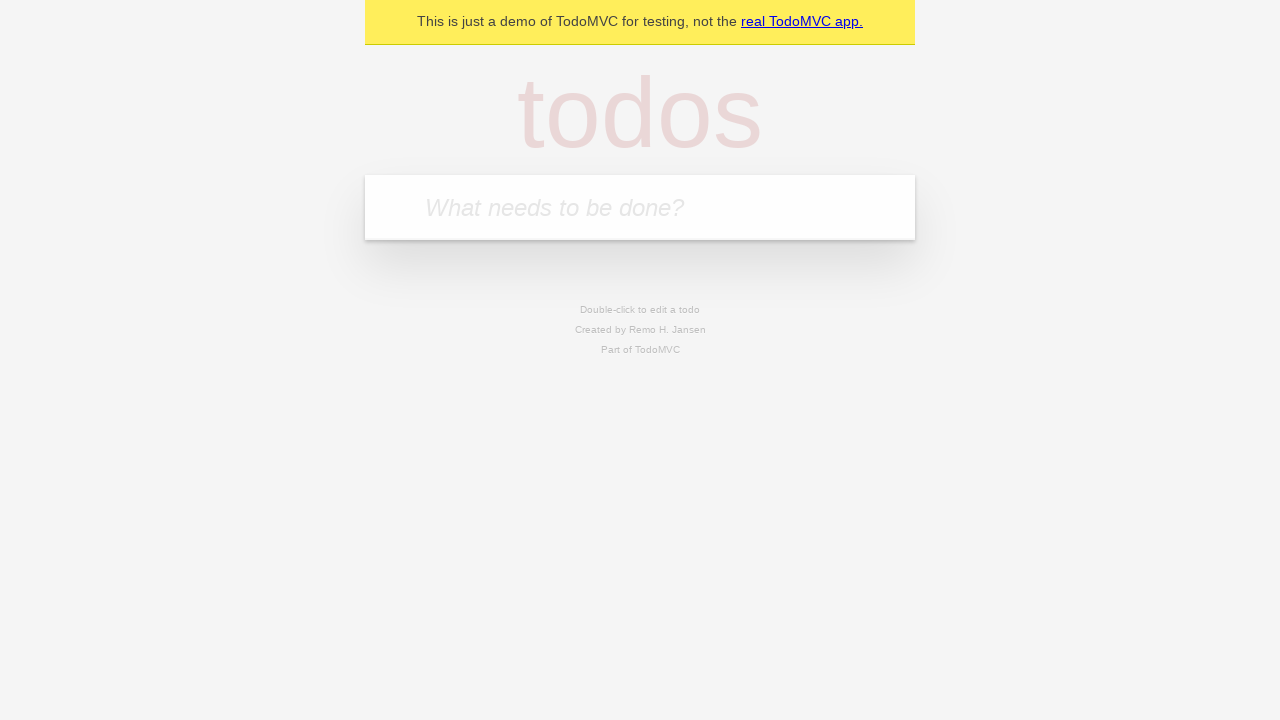

Filled todo input with 'buy some cheese' on internal:attr=[placeholder="What needs to be done?"i]
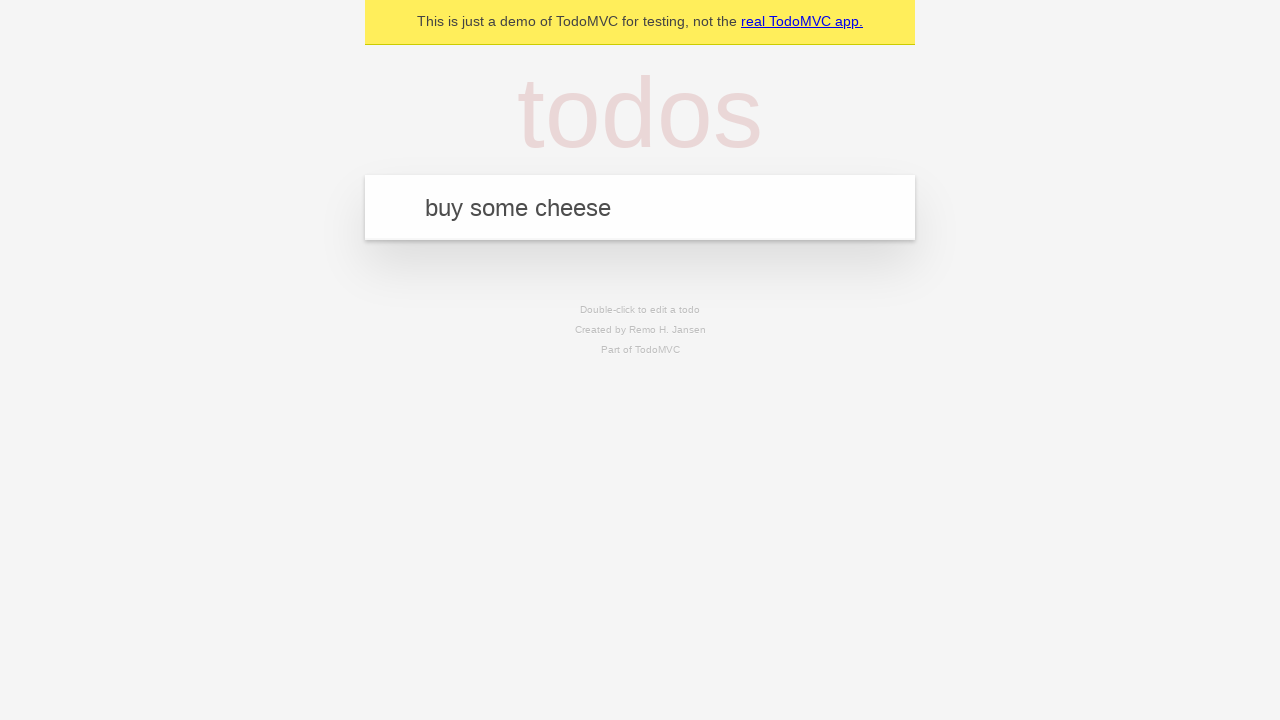

Pressed Enter to create first todo on internal:attr=[placeholder="What needs to be done?"i]
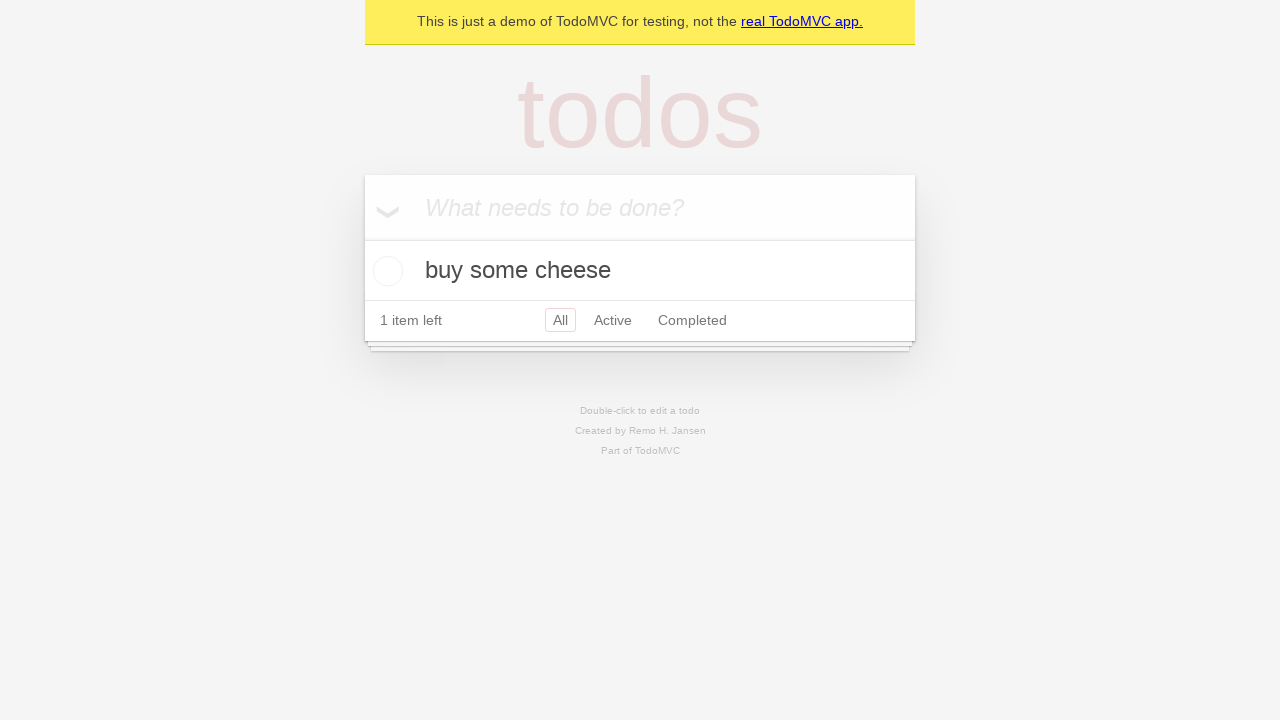

Filled todo input with 'feed the cat' on internal:attr=[placeholder="What needs to be done?"i]
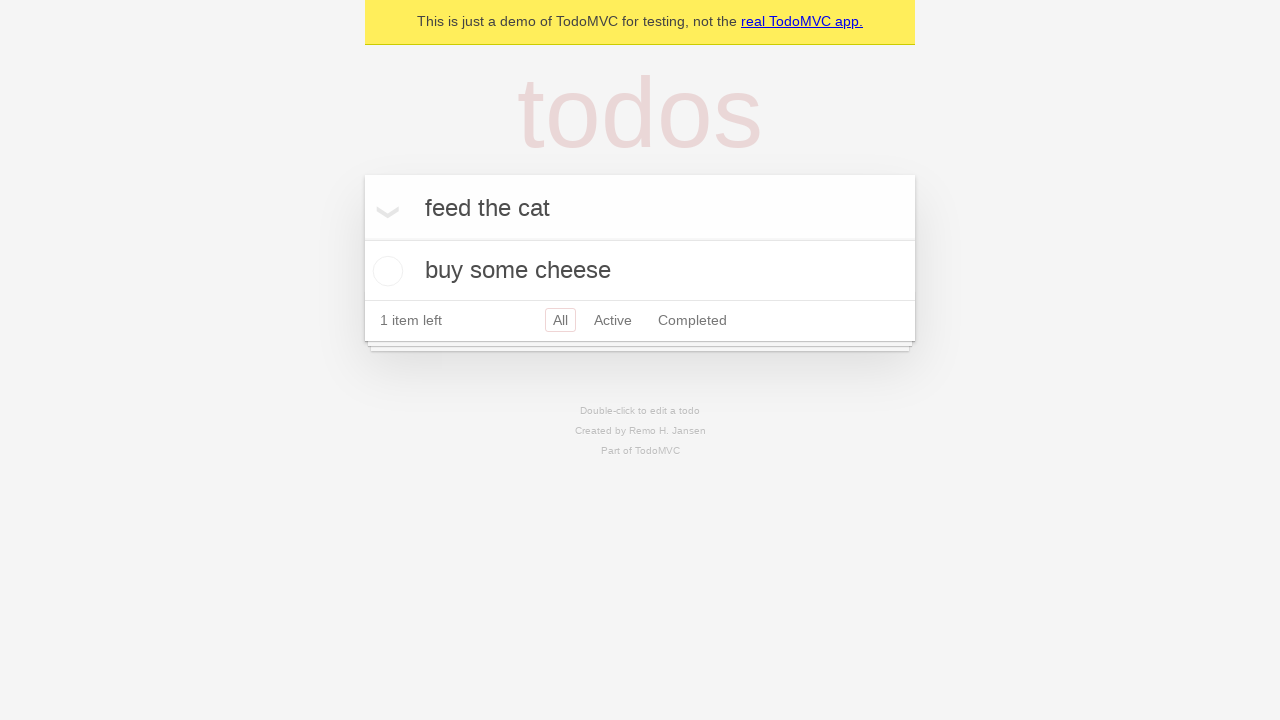

Pressed Enter to create second todo on internal:attr=[placeholder="What needs to be done?"i]
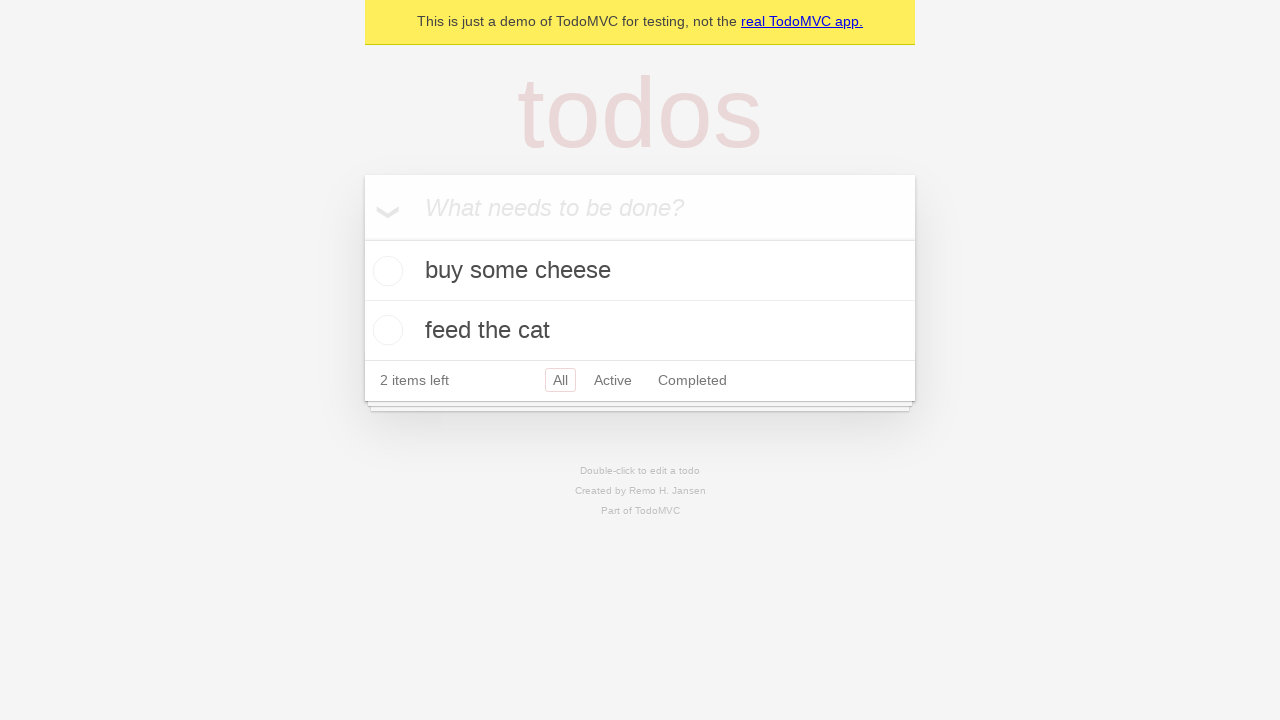

Filled todo input with 'book a doctors appointment' on internal:attr=[placeholder="What needs to be done?"i]
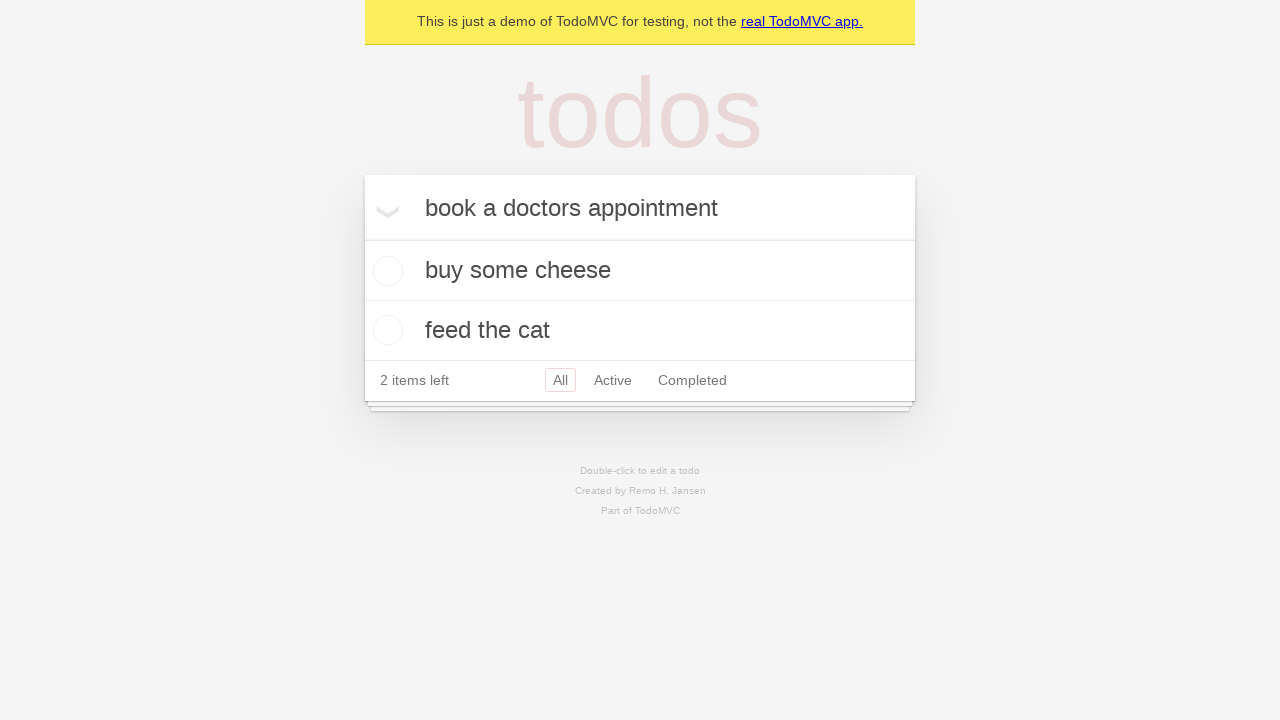

Pressed Enter to create third todo on internal:attr=[placeholder="What needs to be done?"i]
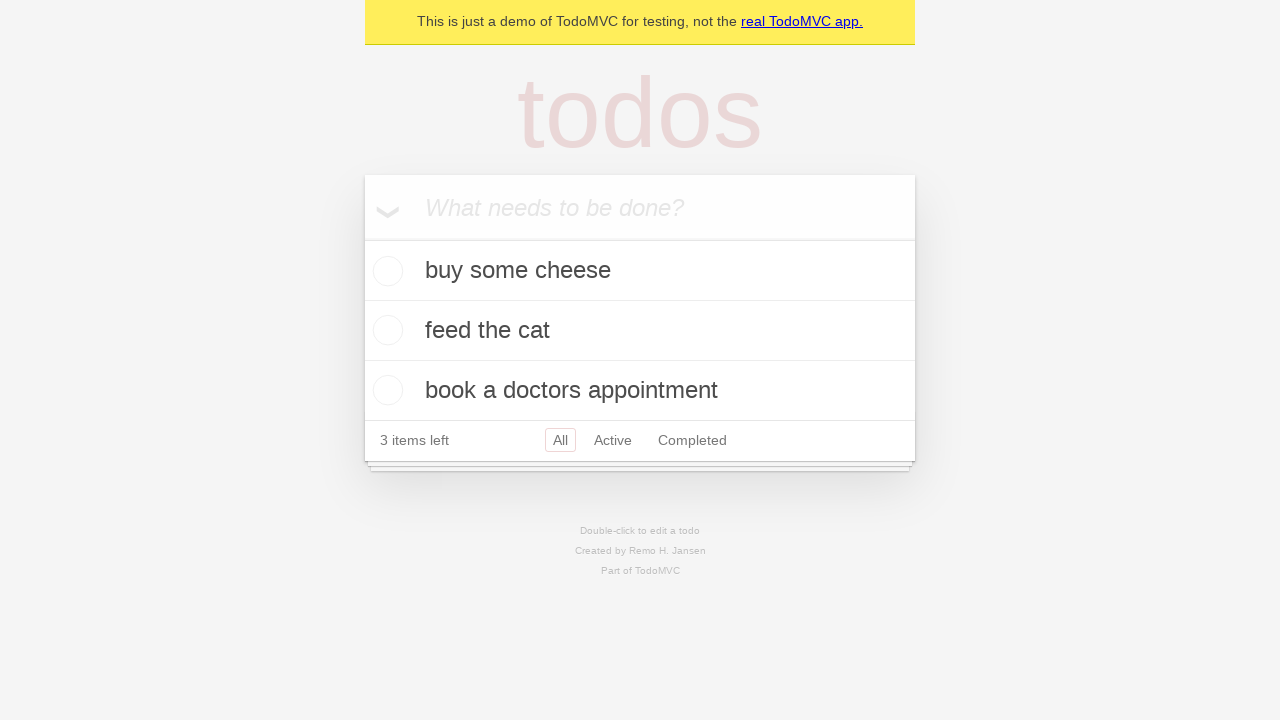

Checked the second todo item at (385, 330) on internal:testid=[data-testid="todo-item"s] >> nth=1 >> internal:role=checkbox
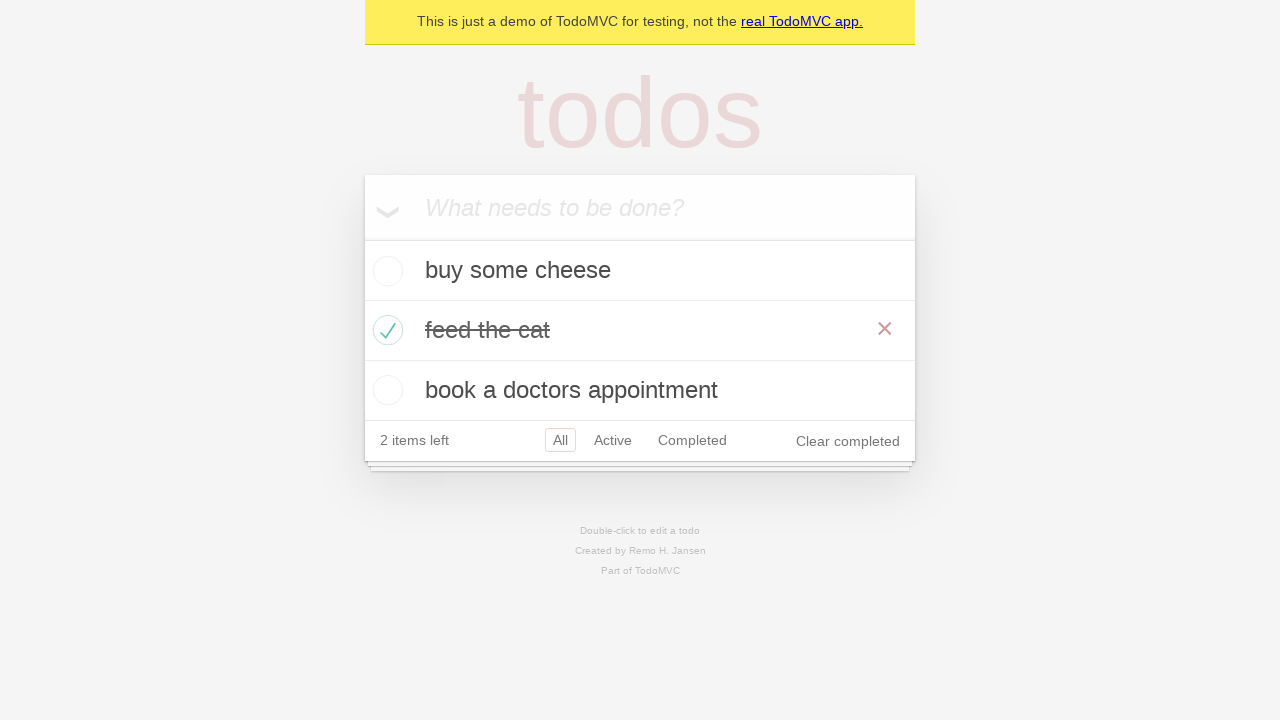

Clicked All filter at (560, 440) on internal:role=link[name="All"i]
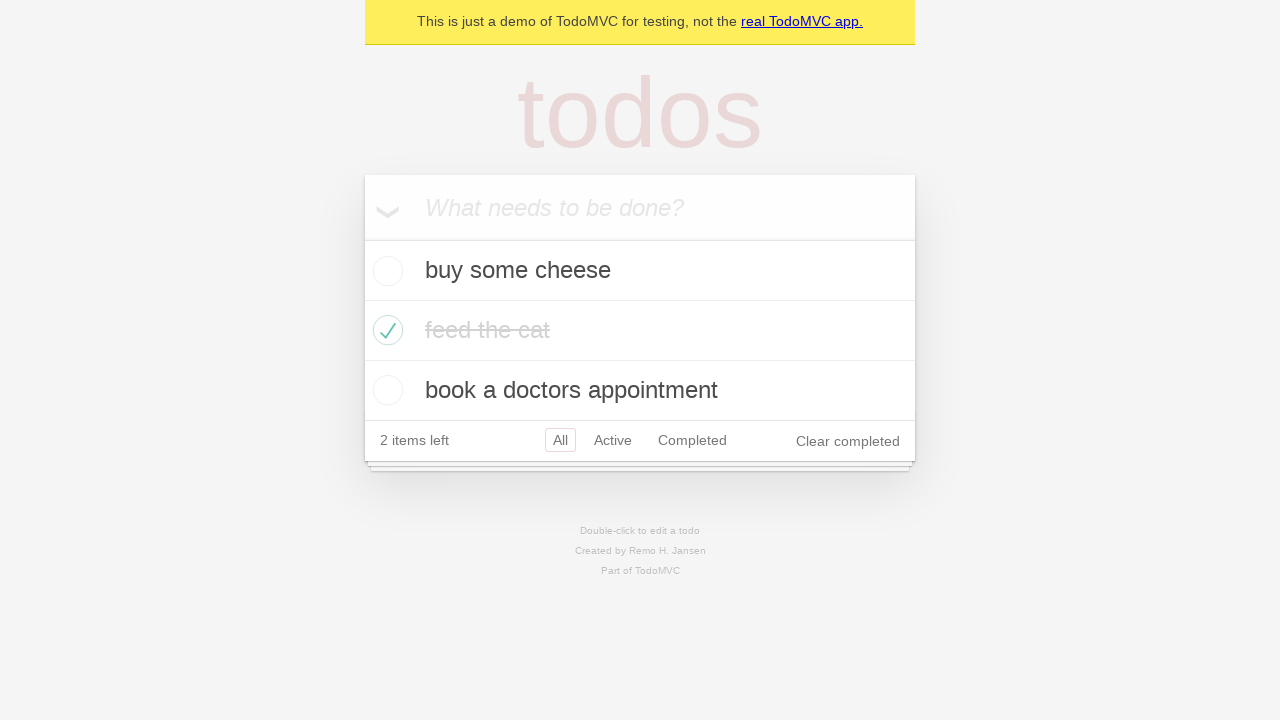

Clicked Active filter at (613, 440) on internal:role=link[name="Active"i]
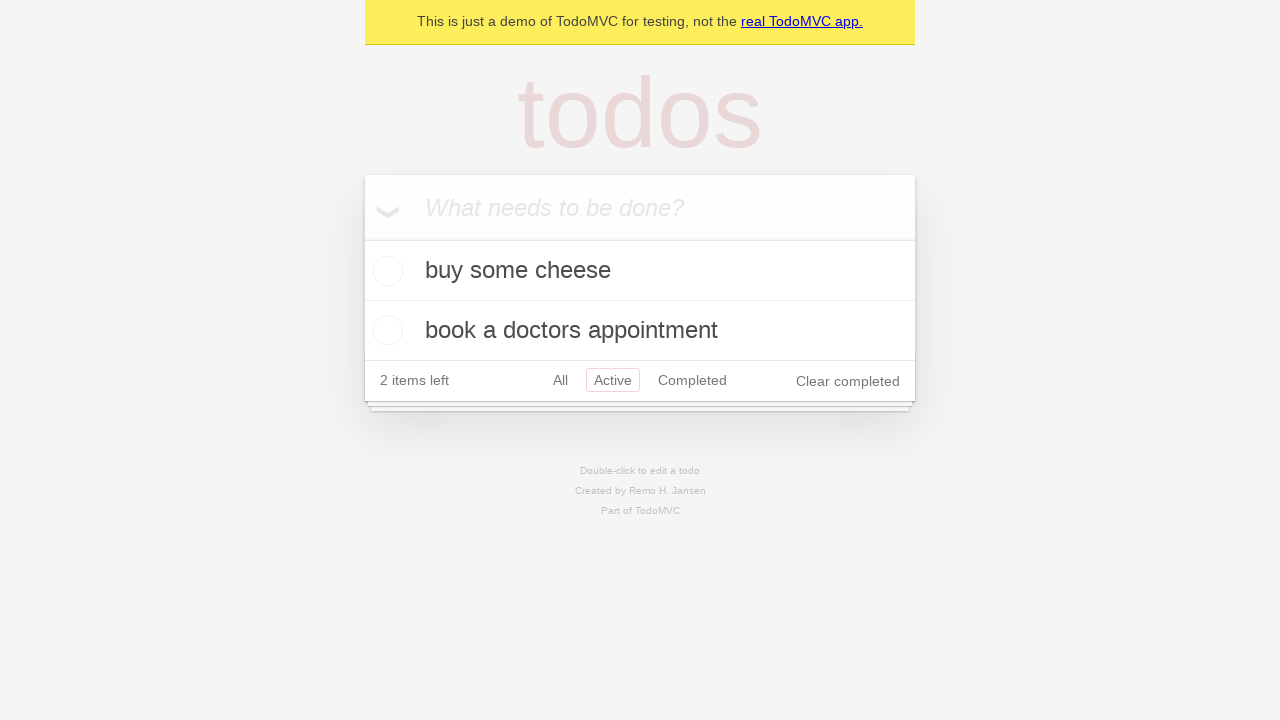

Clicked Completed filter at (692, 380) on internal:role=link[name="Completed"i]
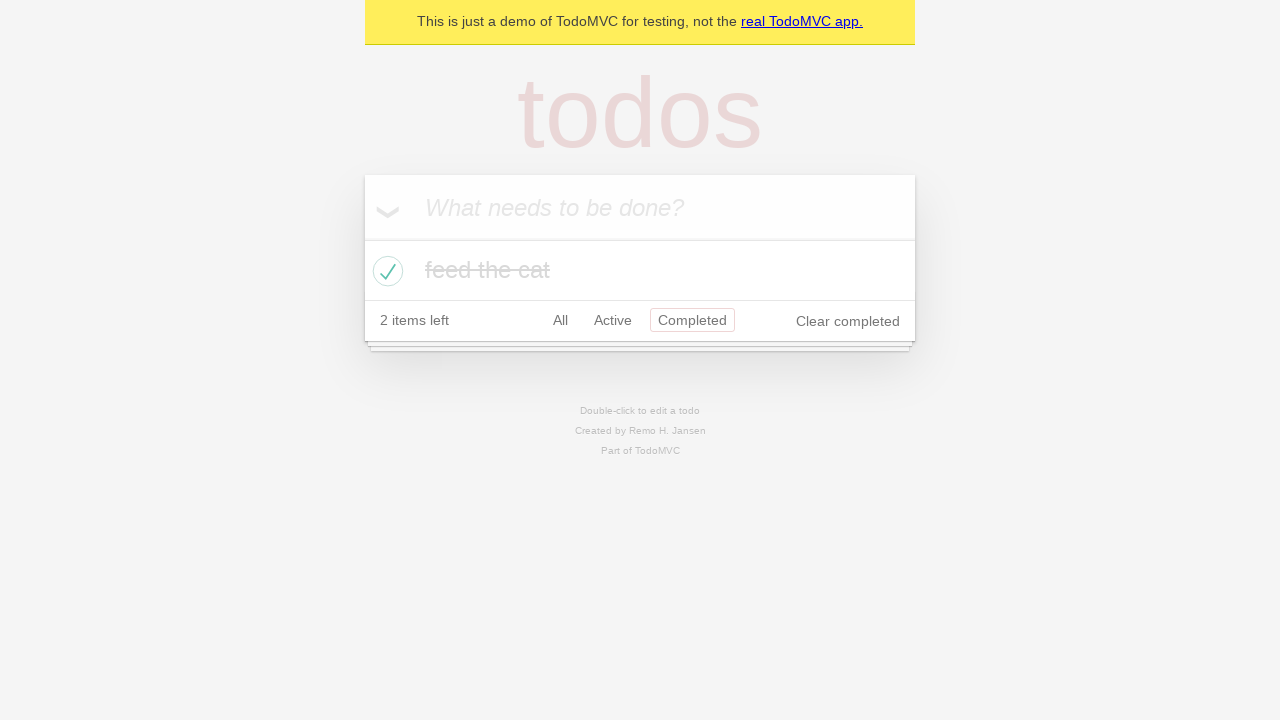

Navigated back to Active filter using browser back button
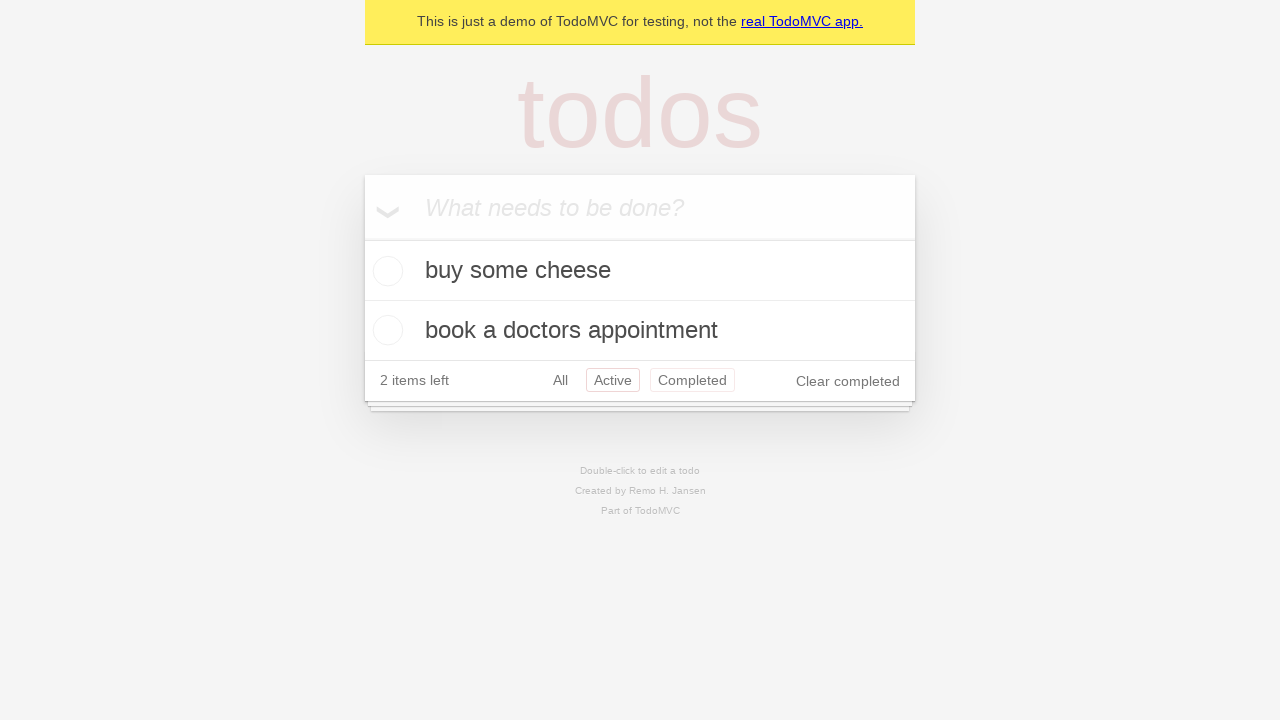

Navigated back to All filter using browser back button
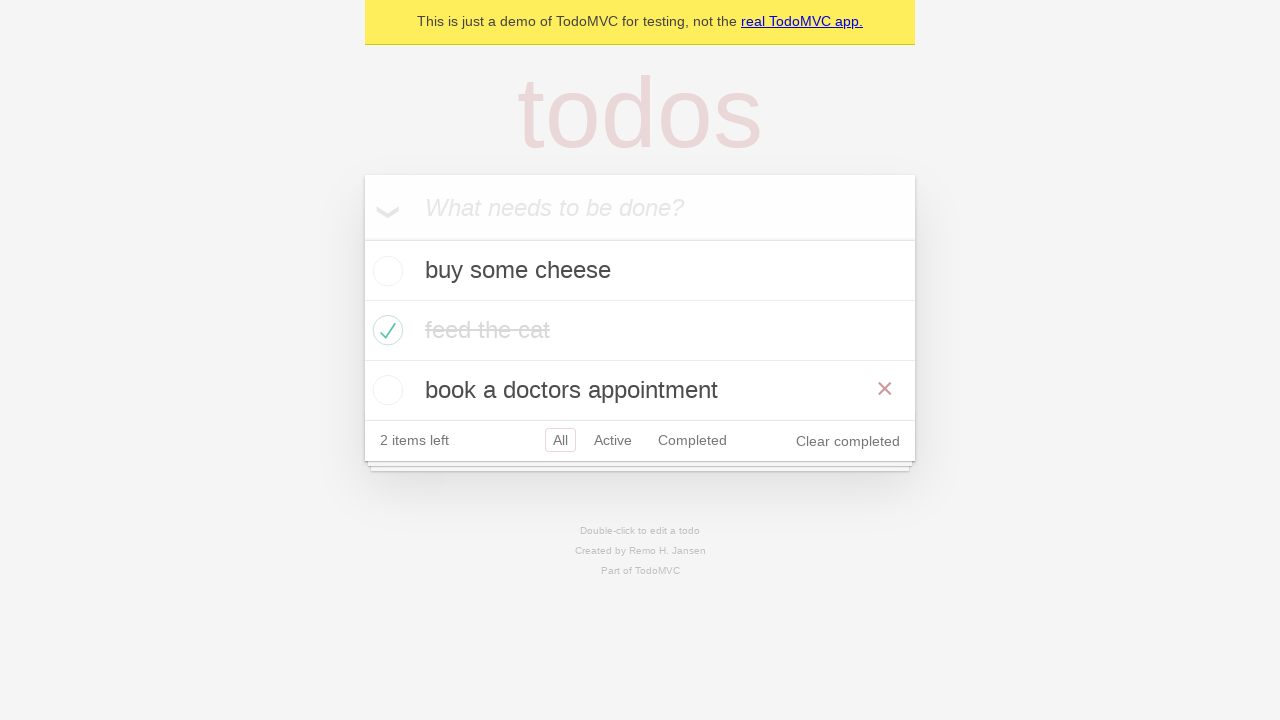

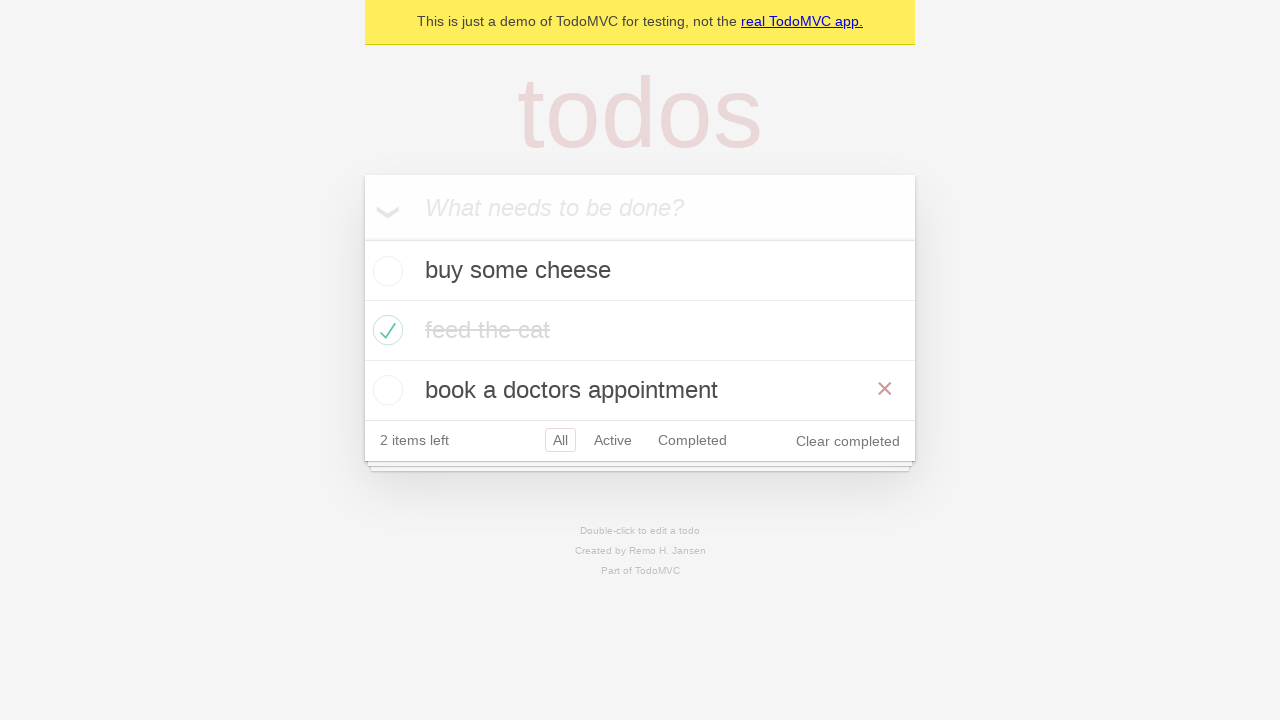